Tests hover functionality on Apple's website by navigating to the iPhone page and hovering over a global navigation link element to trigger a dropdown or menu display.

Starting URL: https://www.apple.com/au/iphone

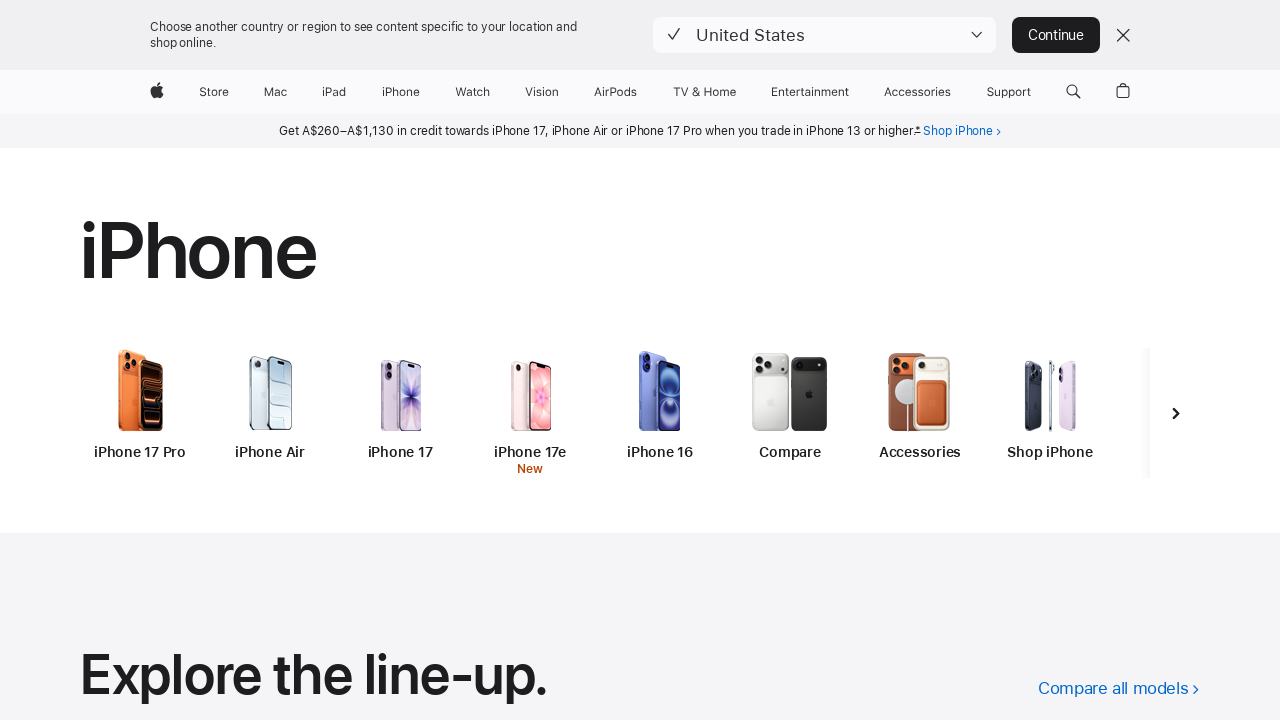

Navigated to Apple iPhone page for Australia
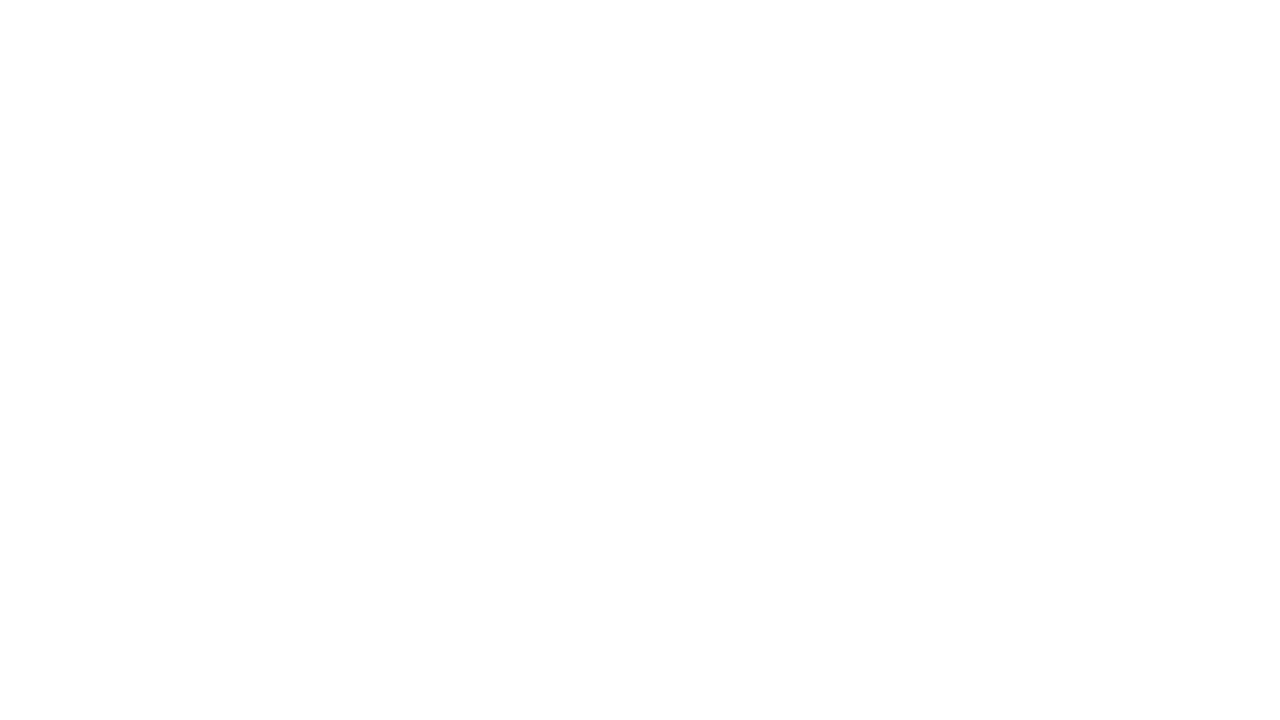

Hovered over global navigation link element at (214, 92) on .globalnav-link-text-container
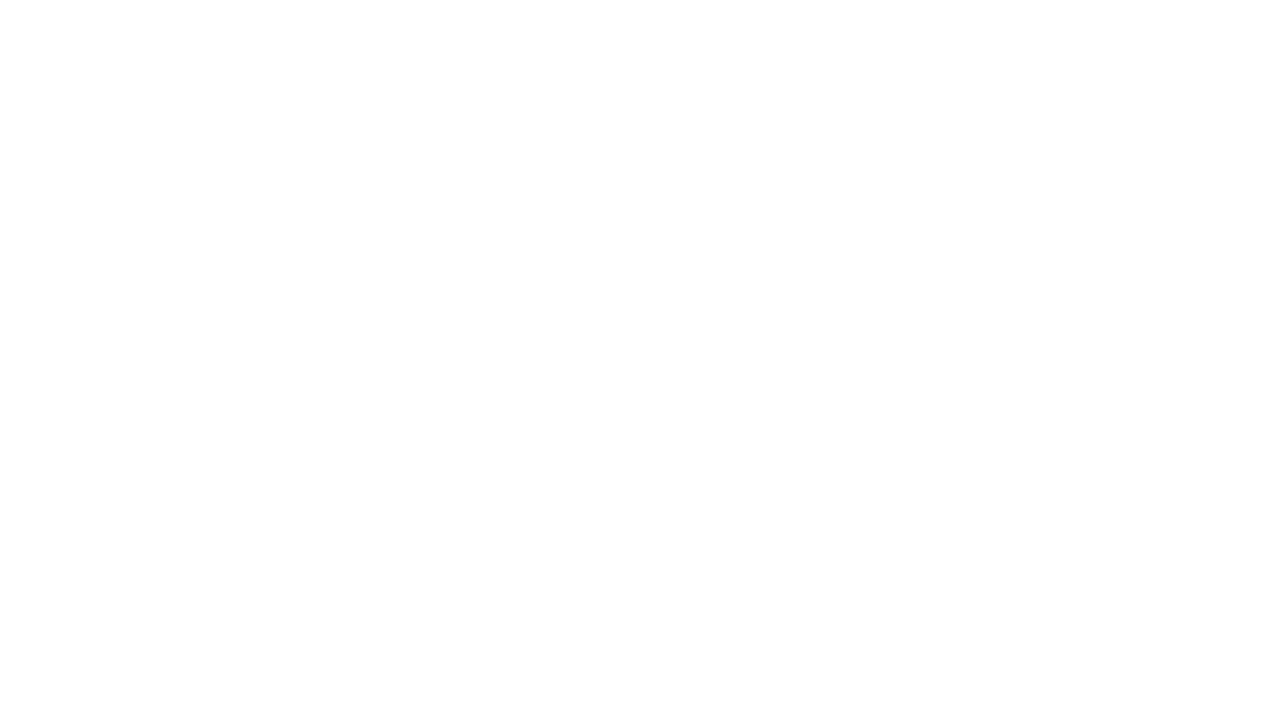

Waited 1 second to observe hover effect and dropdown menu display
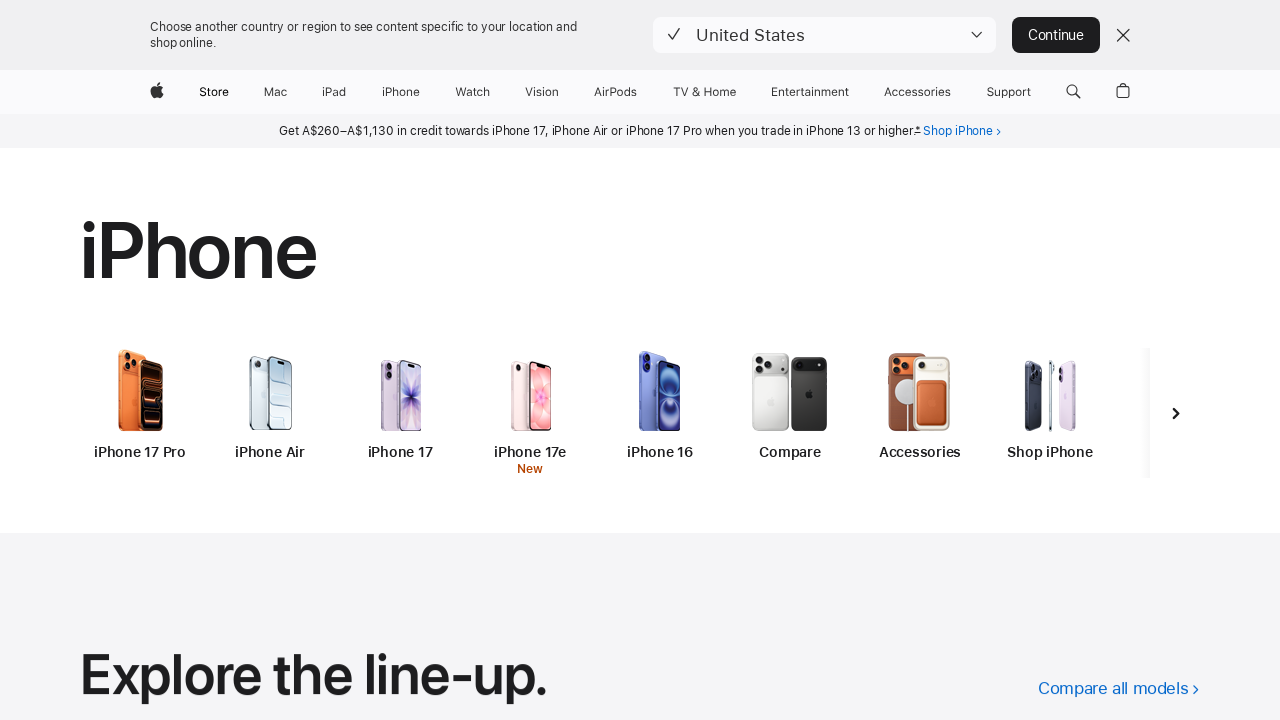

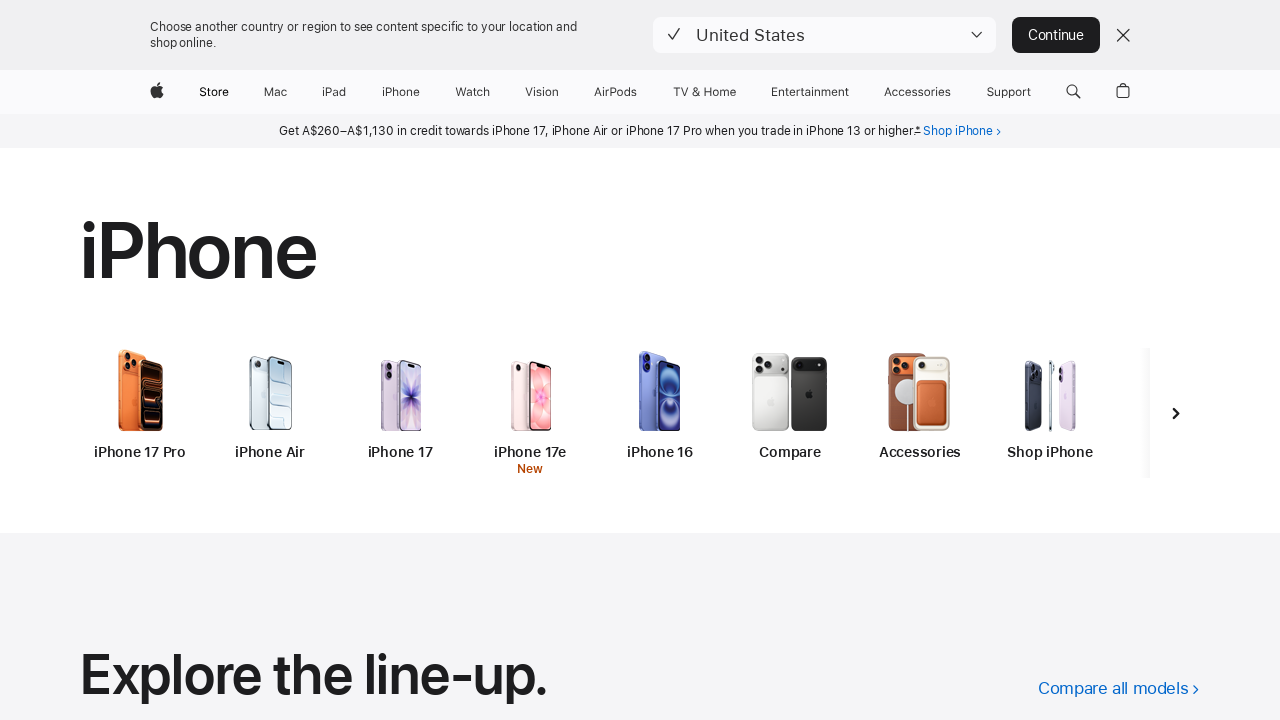